Tests radio button functionality by clicking the Hockey radio button and then iterating through all sport radio buttons to verify they are clickable and can be selected

Starting URL: https://practice.cydeo.com/radio_buttons

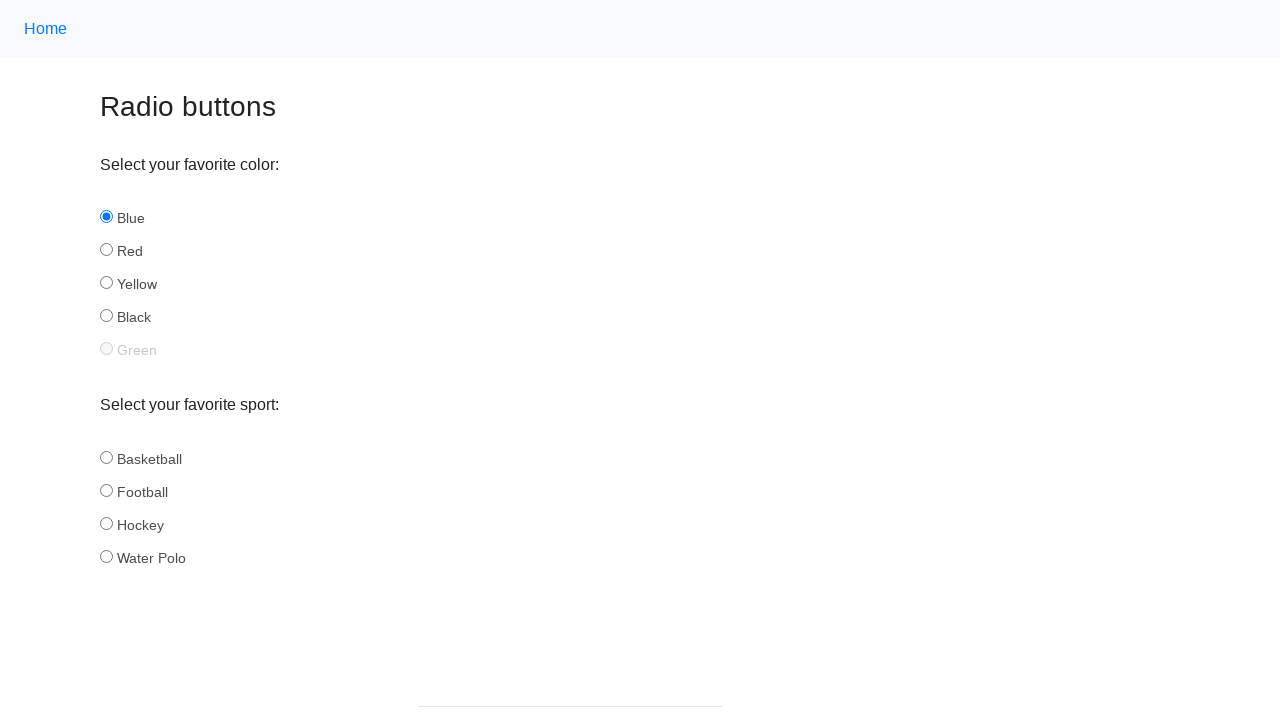

Clicked Hockey radio button at (106, 523) on input#hockey
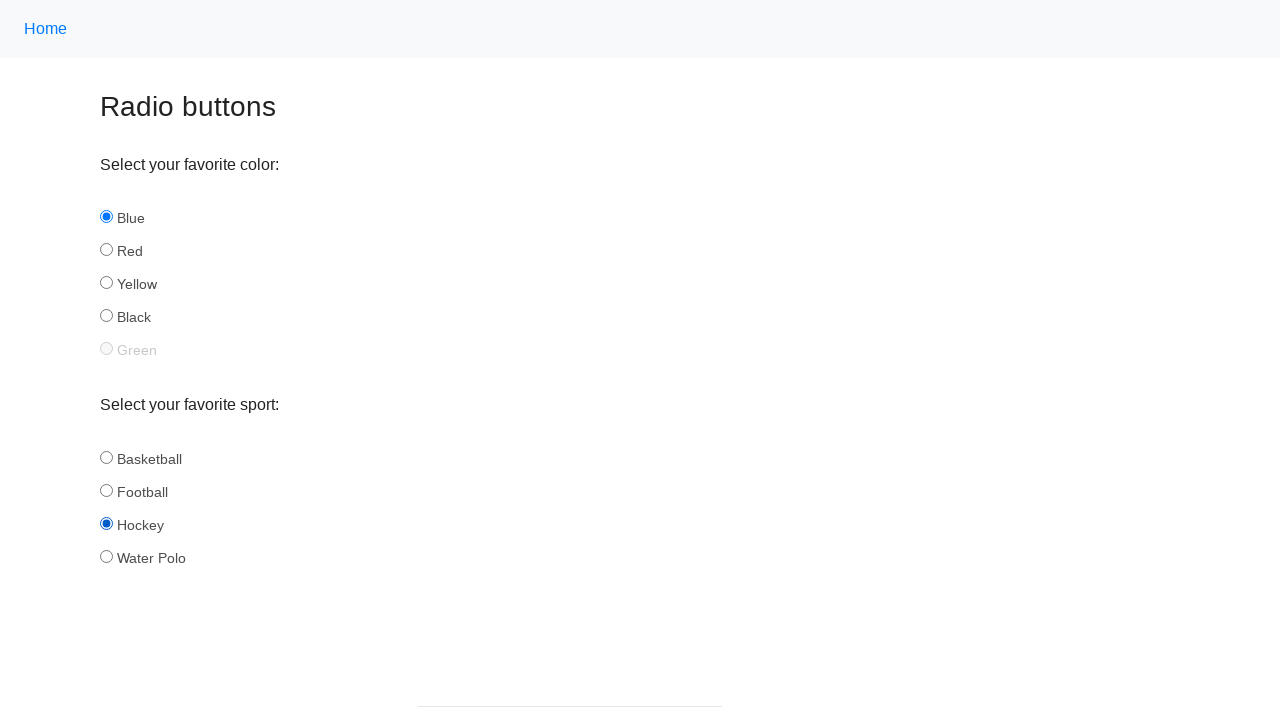

Verified Hockey radio button is selected
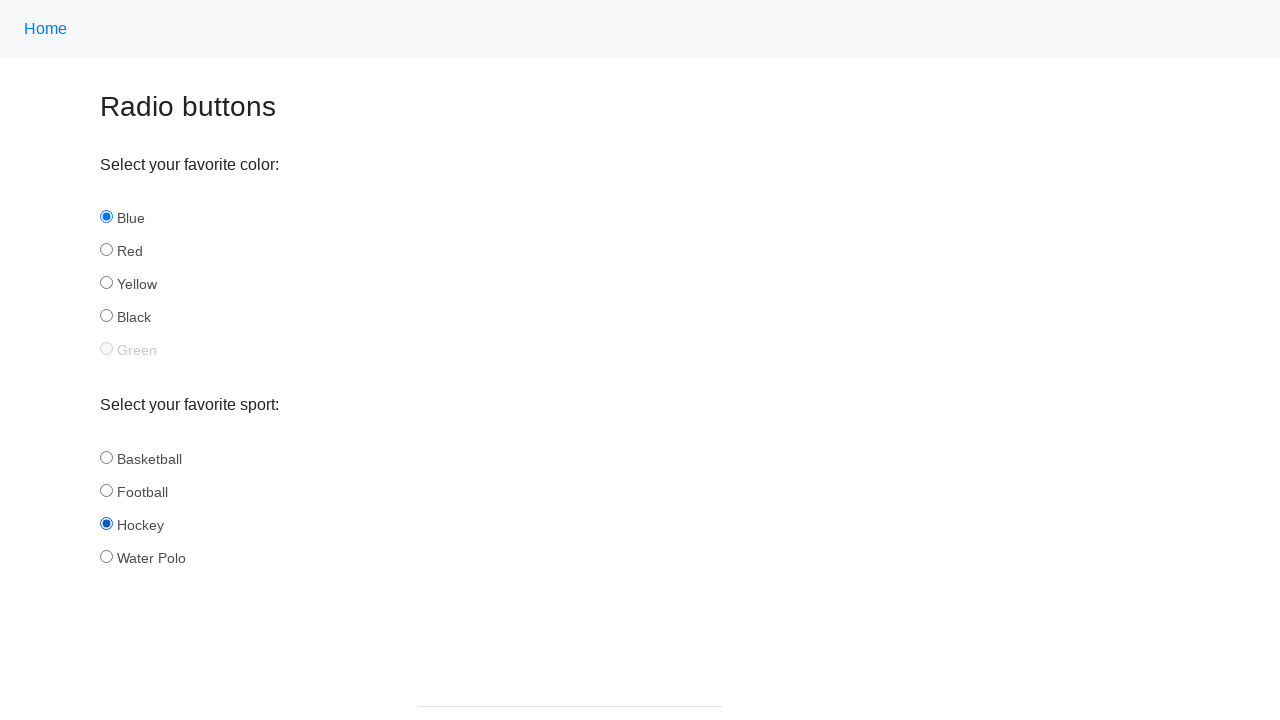

Located 4 sport radio buttons
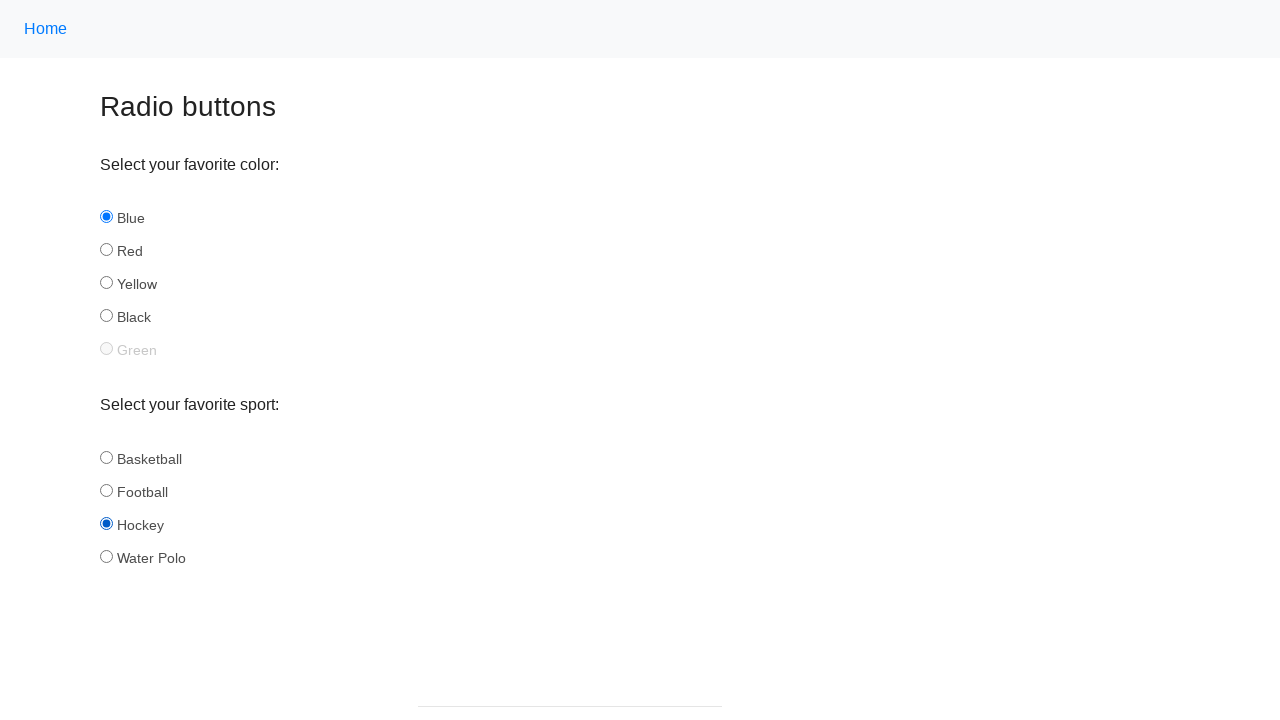

Clicked sport radio button #1 at (106, 457) on input[name='sport'] >> nth=0
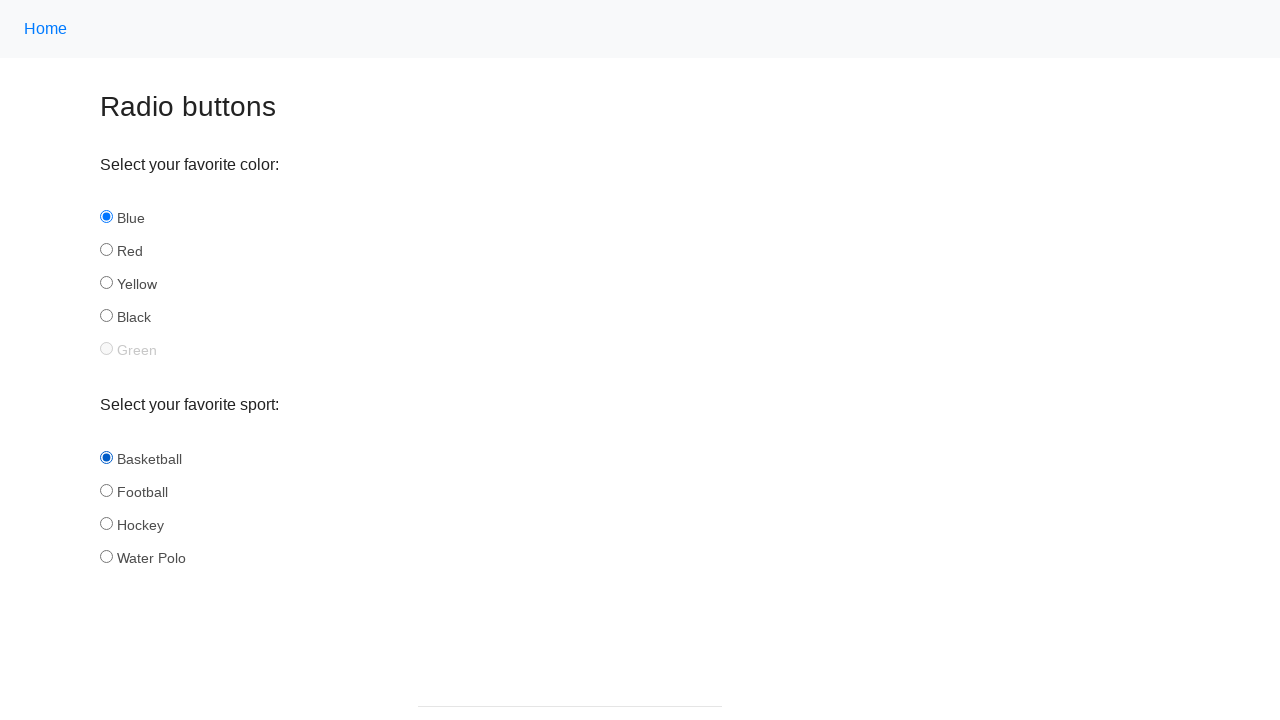

Verified sport radio button #1 is selected
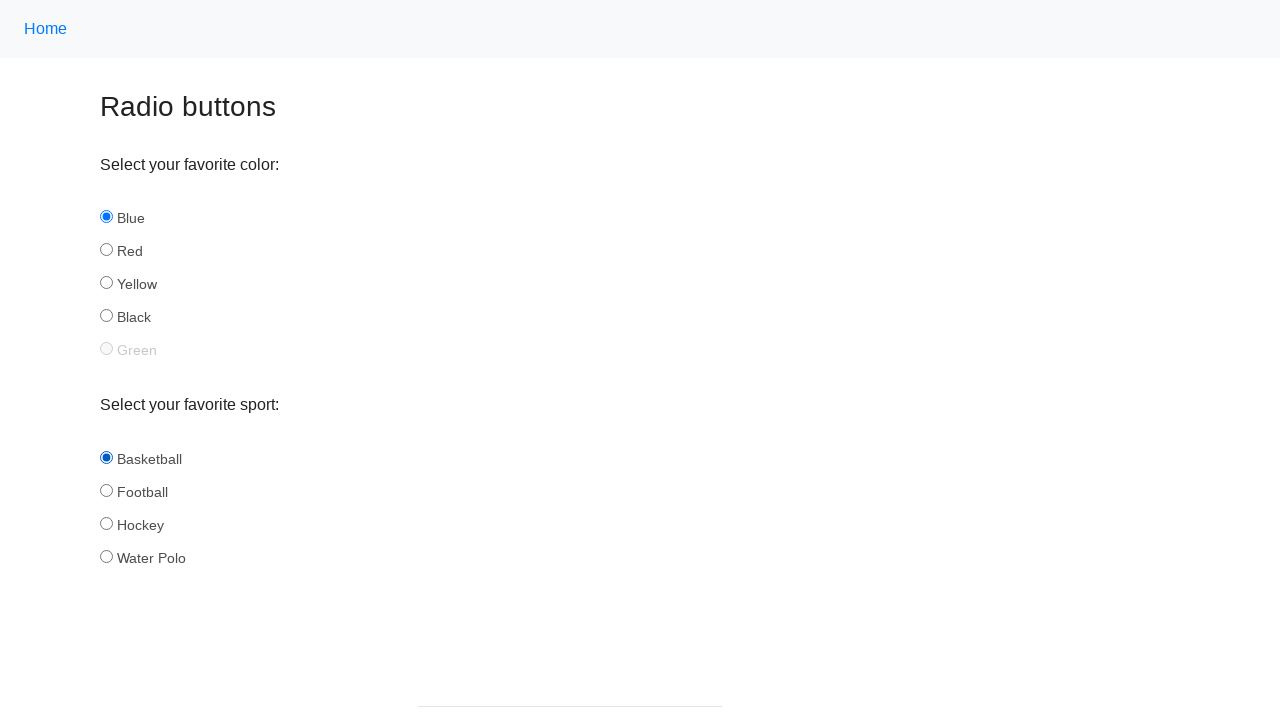

Clicked sport radio button #2 at (106, 490) on input[name='sport'] >> nth=1
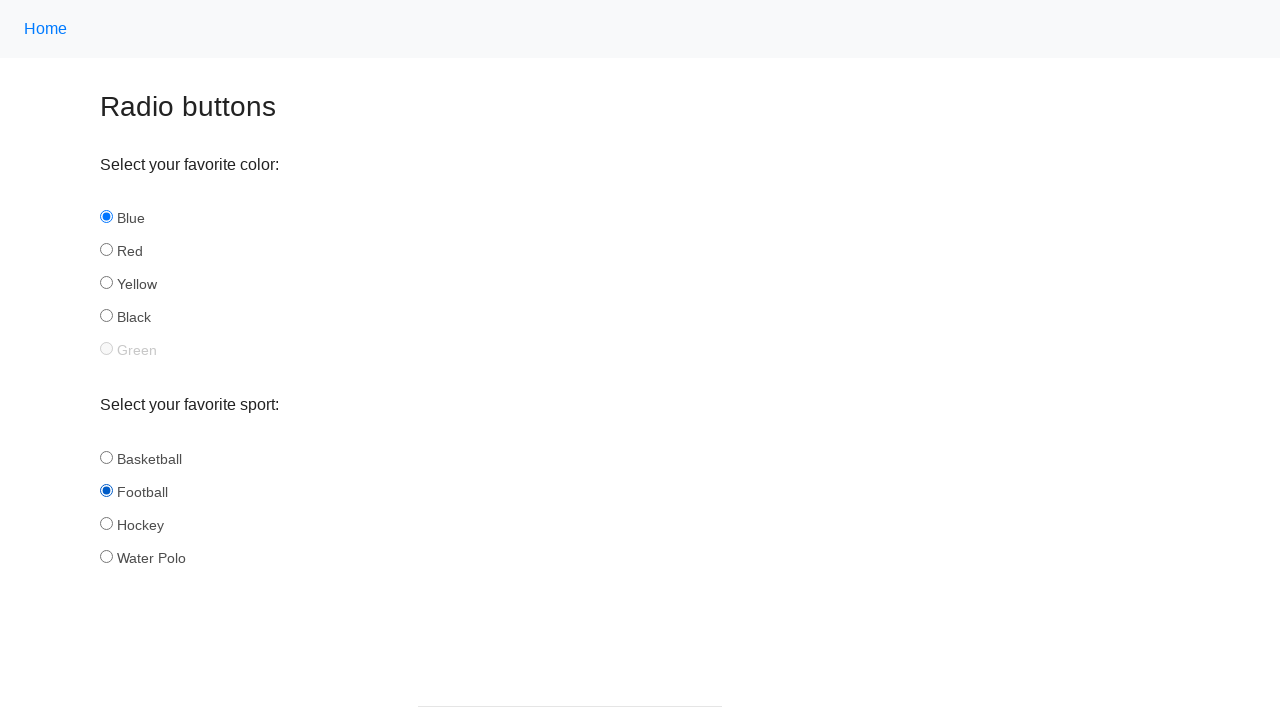

Verified sport radio button #2 is selected
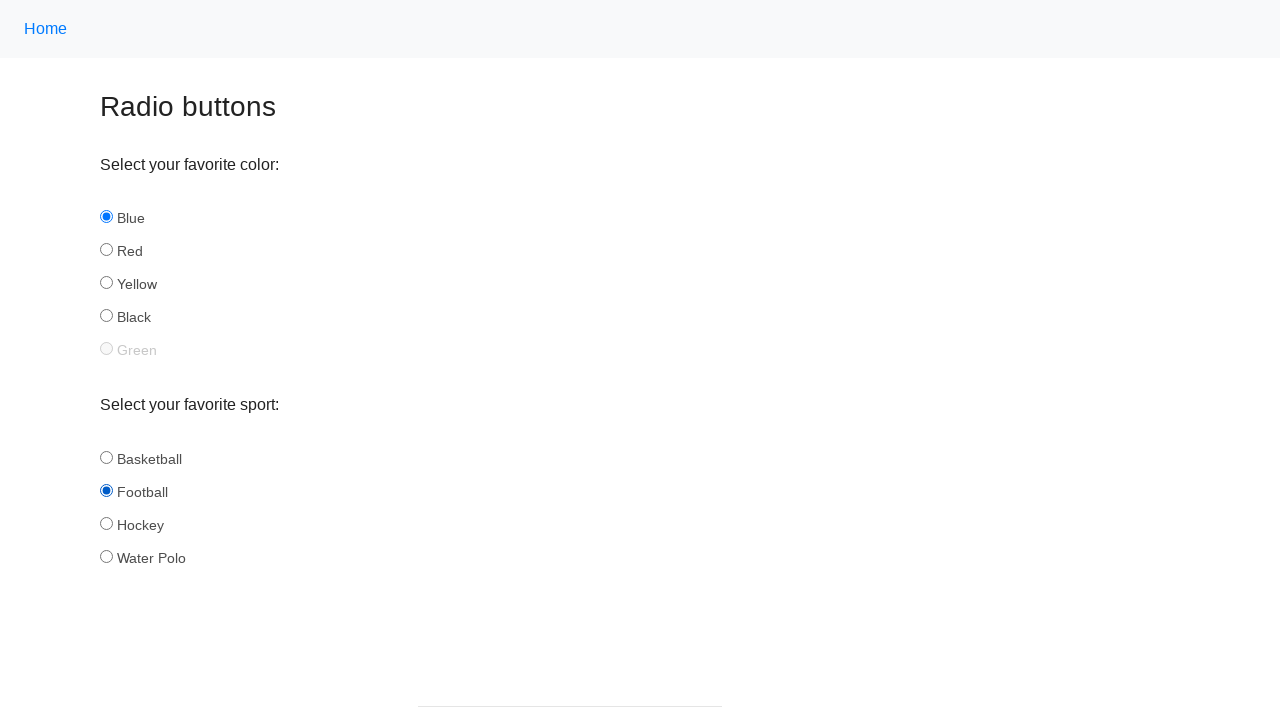

Clicked sport radio button #3 at (106, 523) on input[name='sport'] >> nth=2
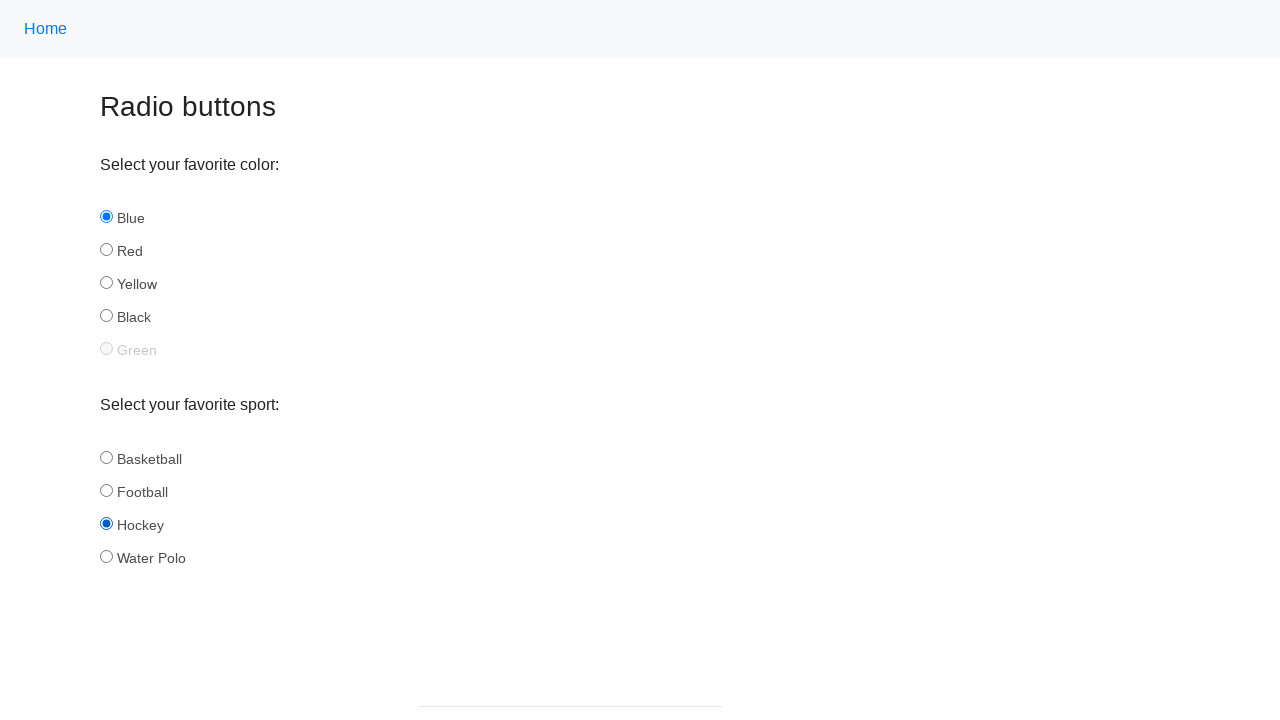

Verified sport radio button #3 is selected
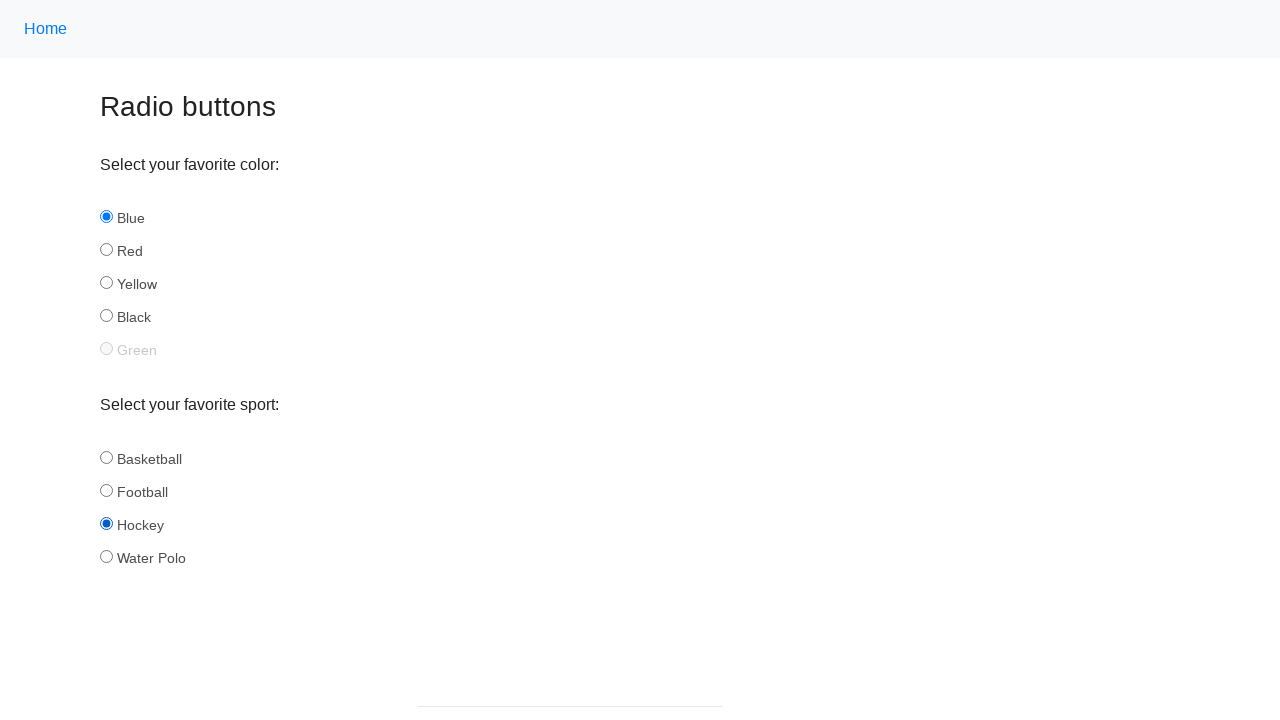

Clicked sport radio button #4 at (106, 556) on input[name='sport'] >> nth=3
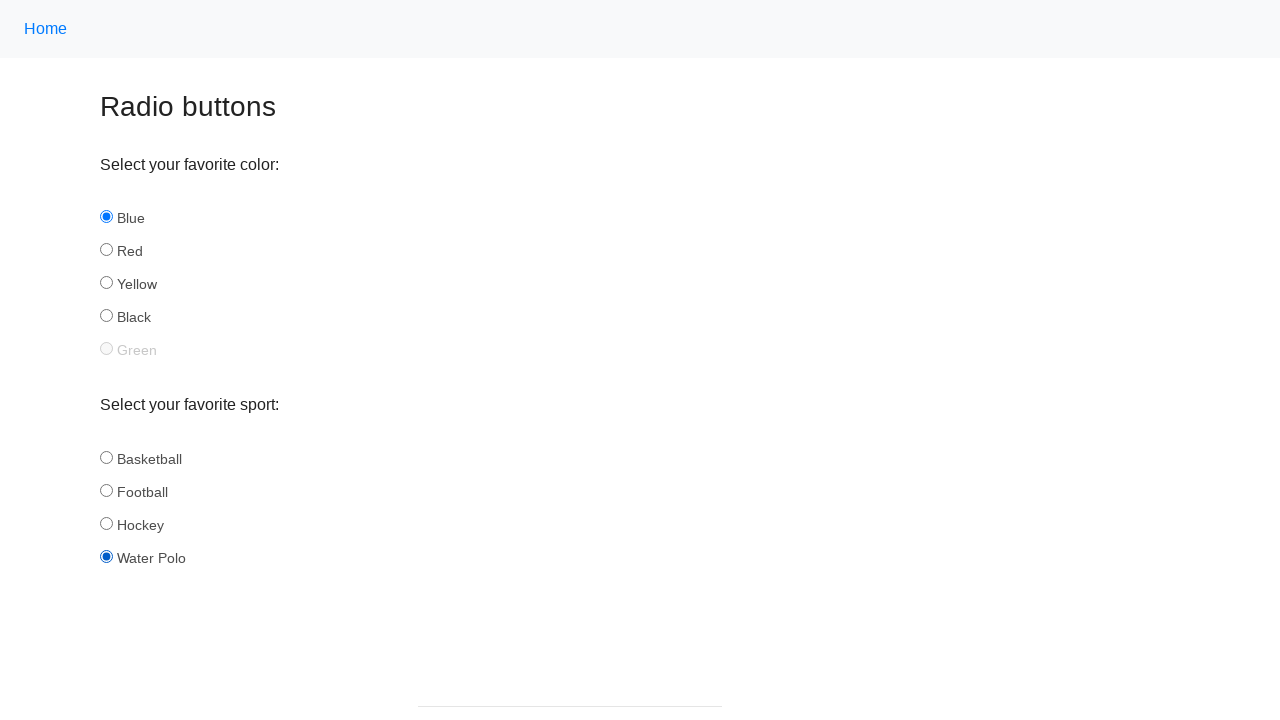

Verified sport radio button #4 is selected
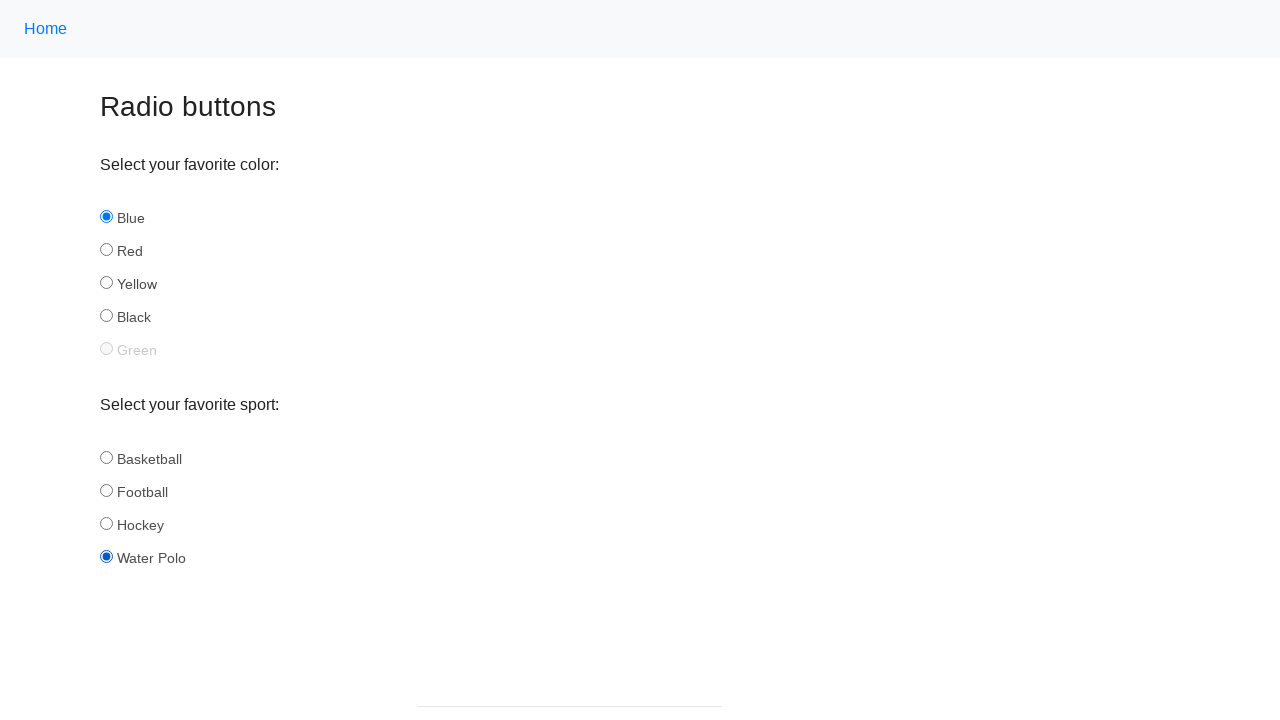

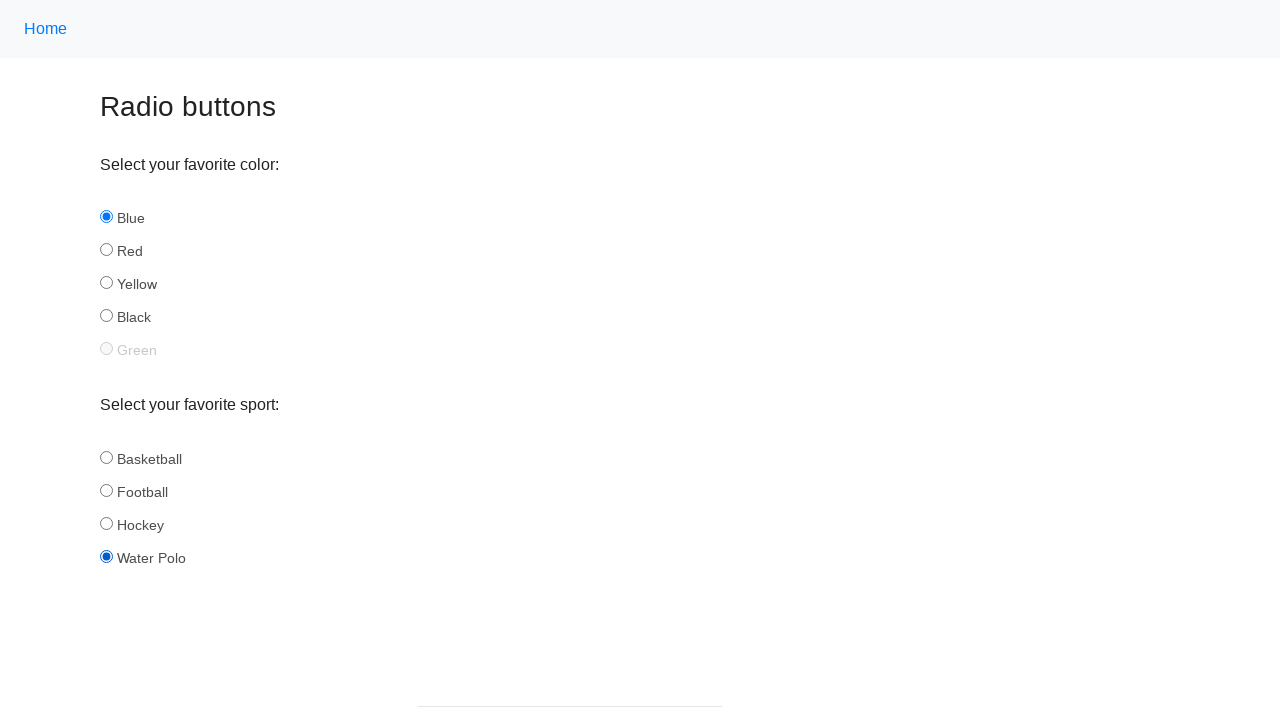